Tests the search functionality on developer.chrome.com by typing a search query, clicking on the first result, and verifying the page loads with the expected content.

Starting URL: https://developer.chrome.com/

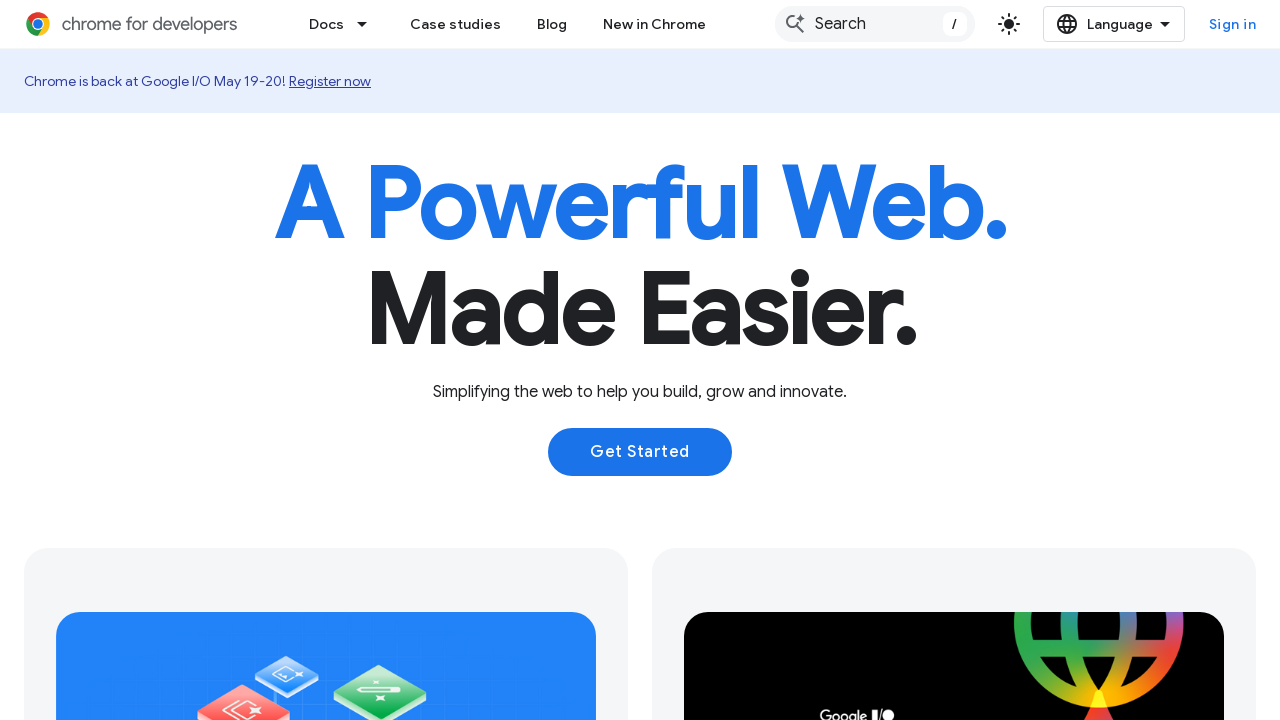

Set viewport size to 1080x1024
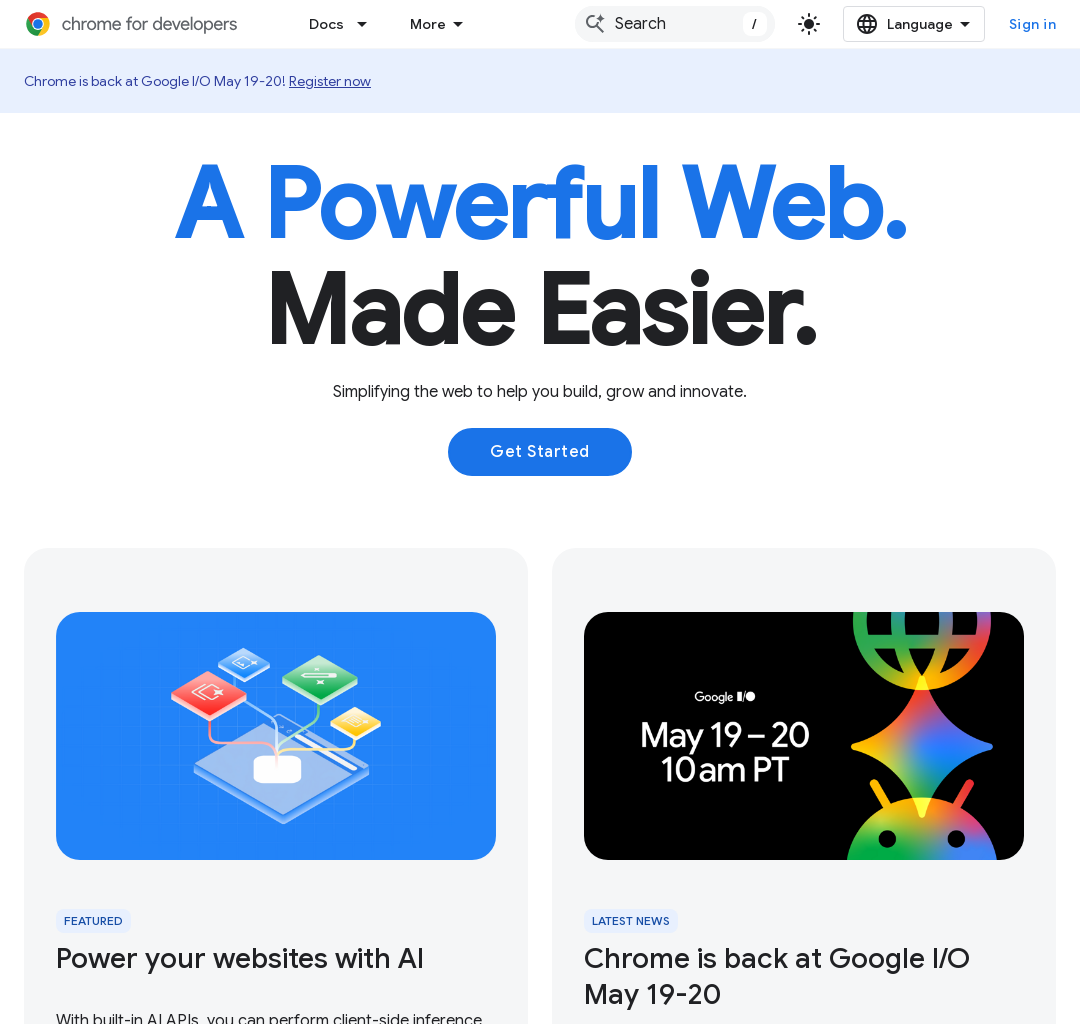

Typed 'automate beyond recorder' into search field on .devsite-search-field
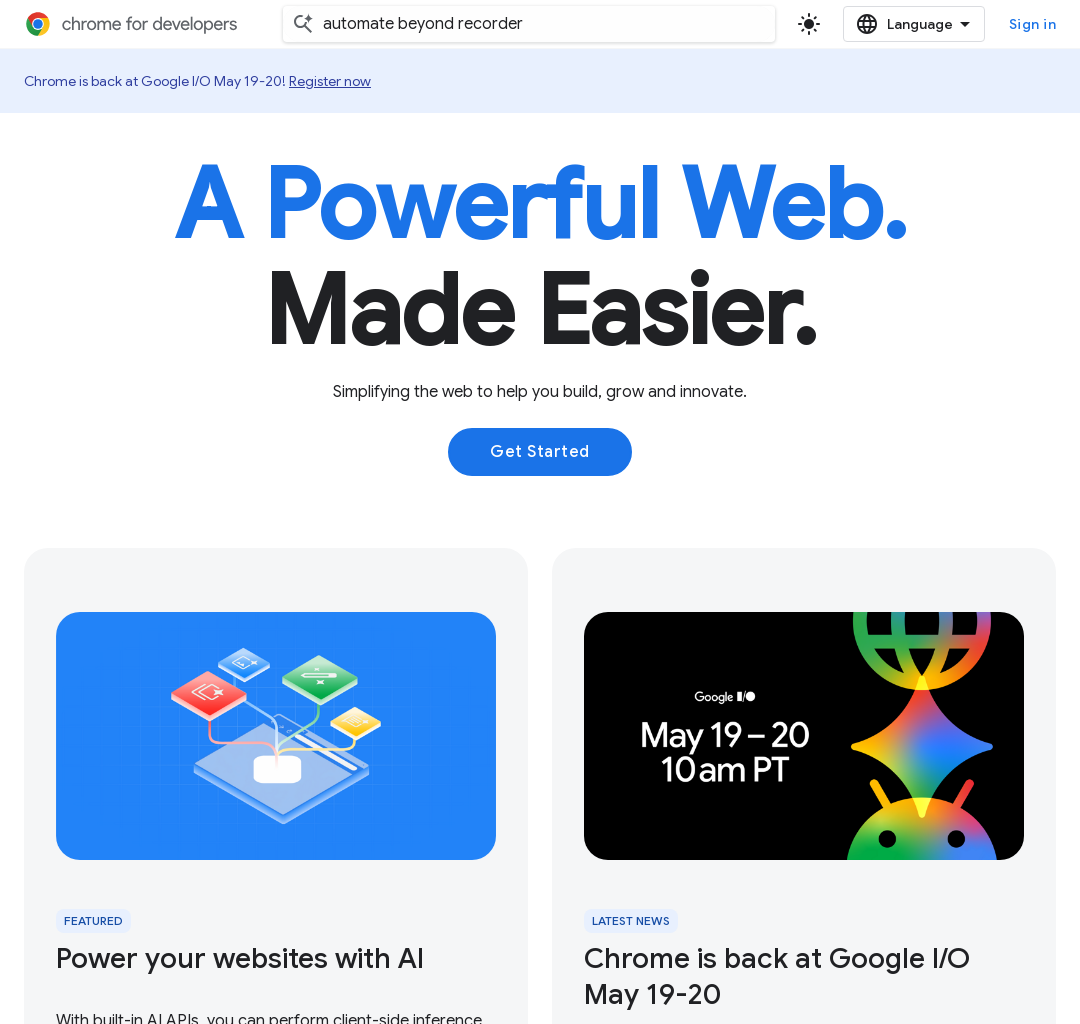

Search results loaded and first result link is visible
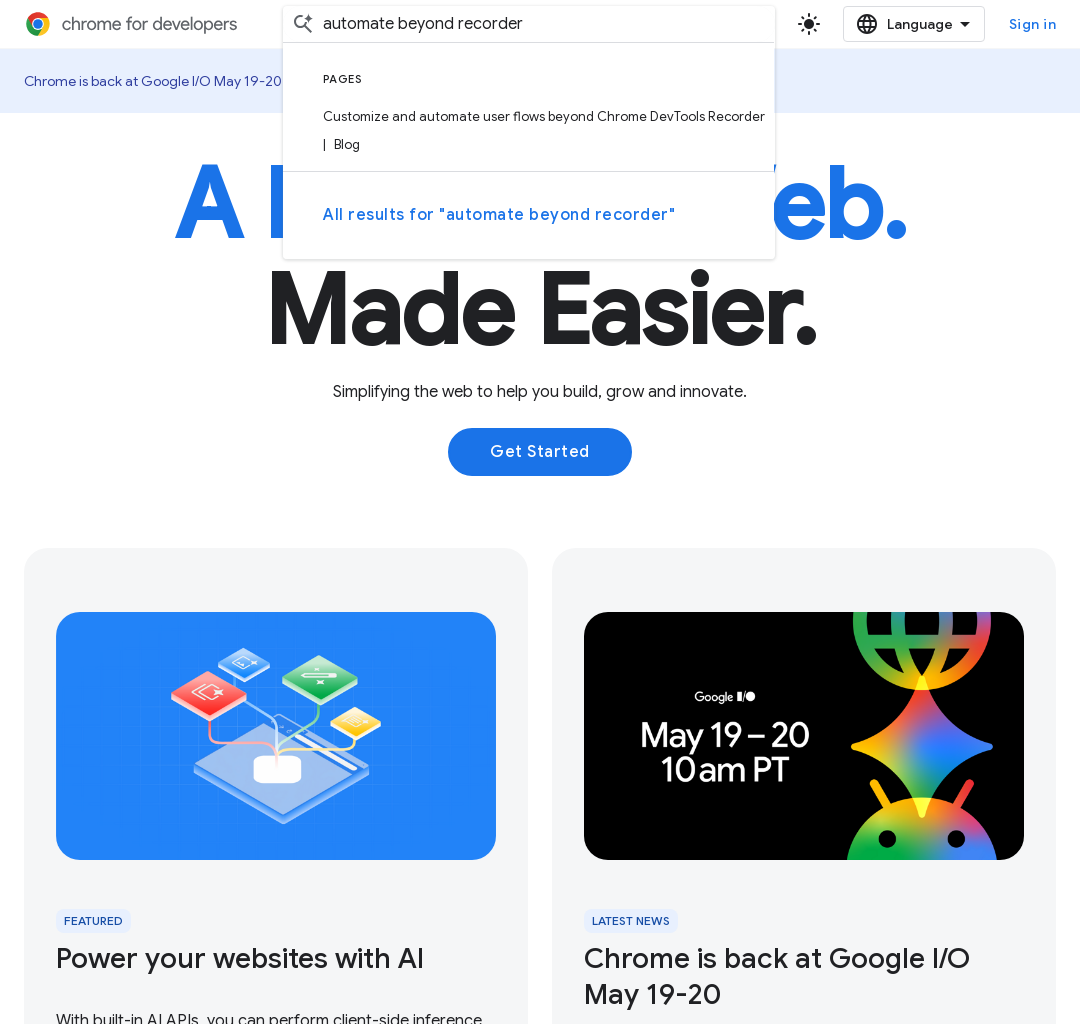

Clicked on first search result link at (529, 131) on .devsite-result-item-link
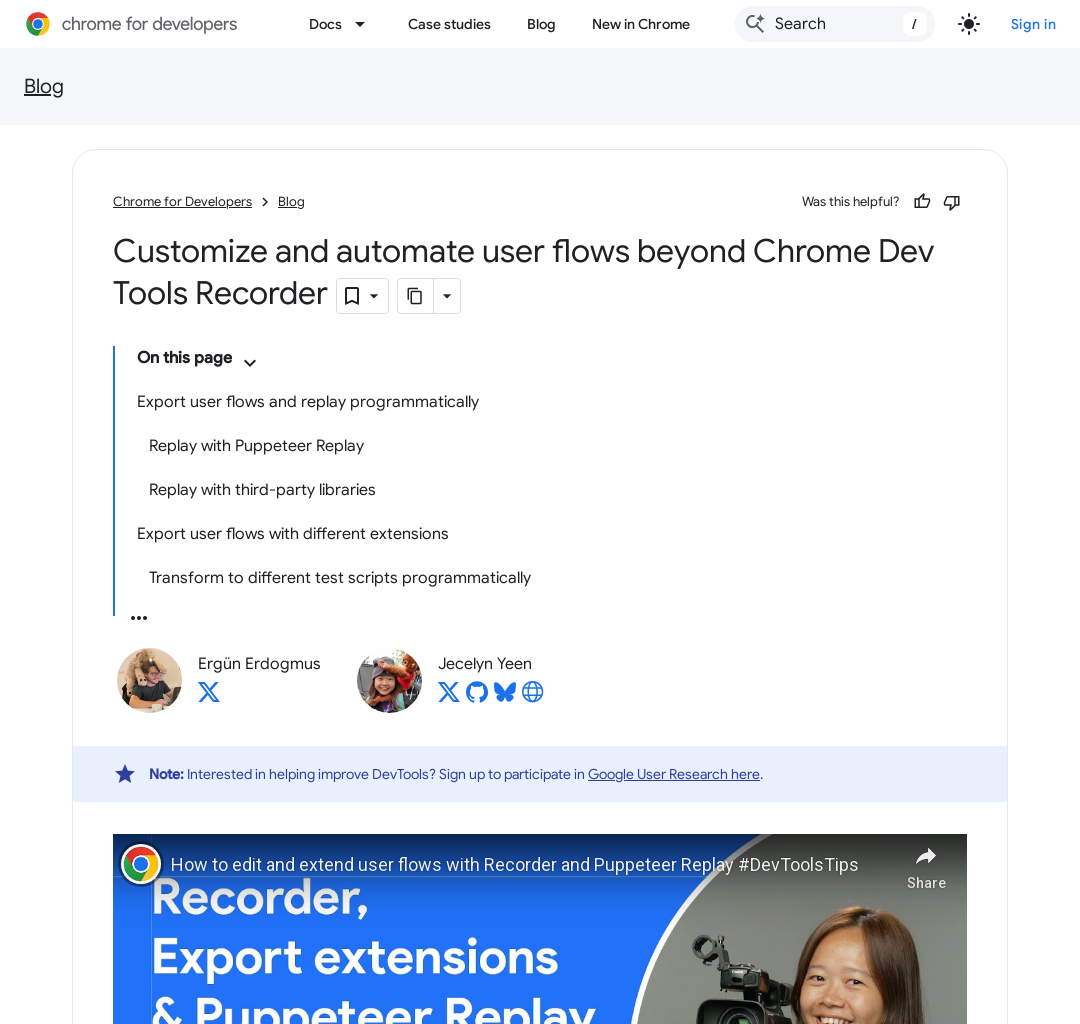

Page loaded with expected content 'Customize and automate'
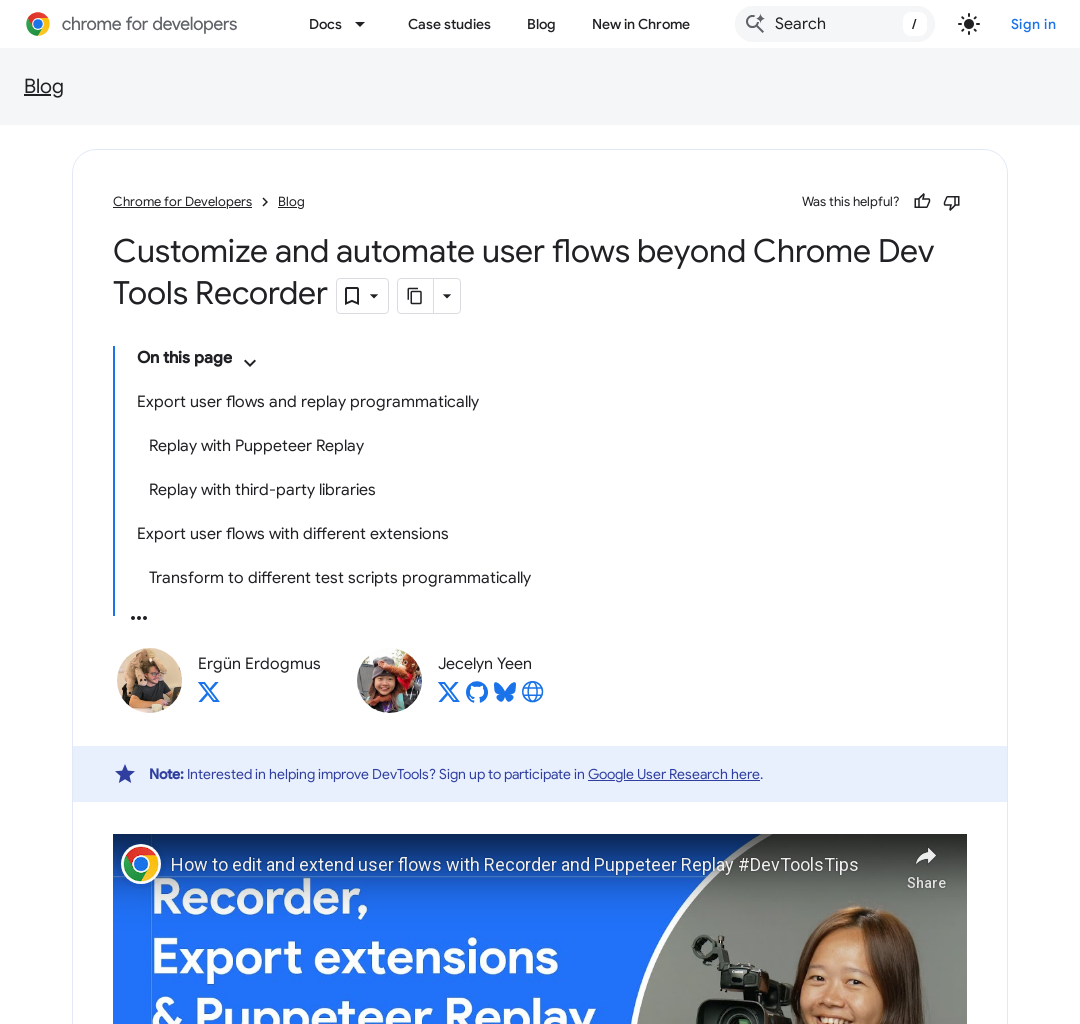

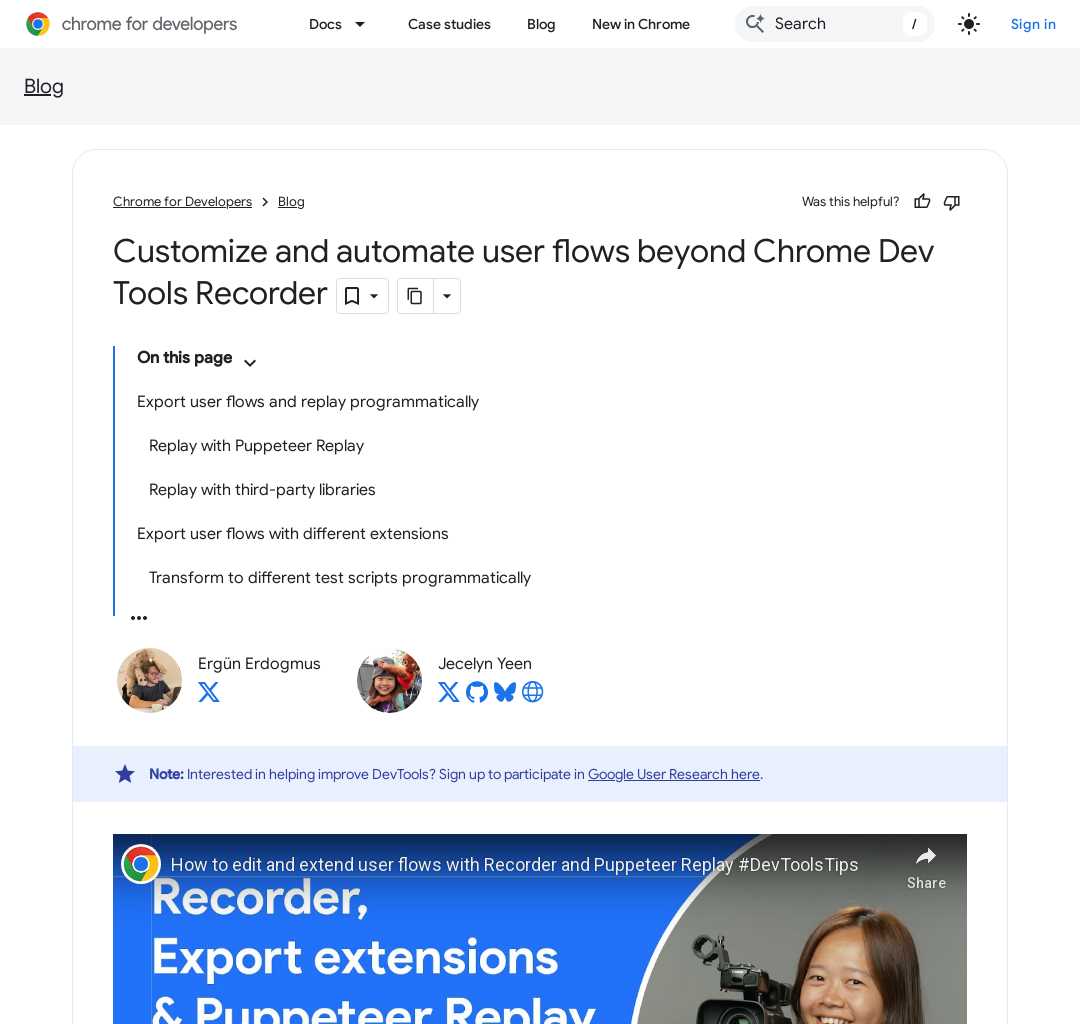